Demonstrates XPath axes traversal on a practice website by locating buttons using following-sibling and parent axes, and verifying their text content is accessible.

Starting URL: https://rahulshettyacademy.com/AutomationPractice/

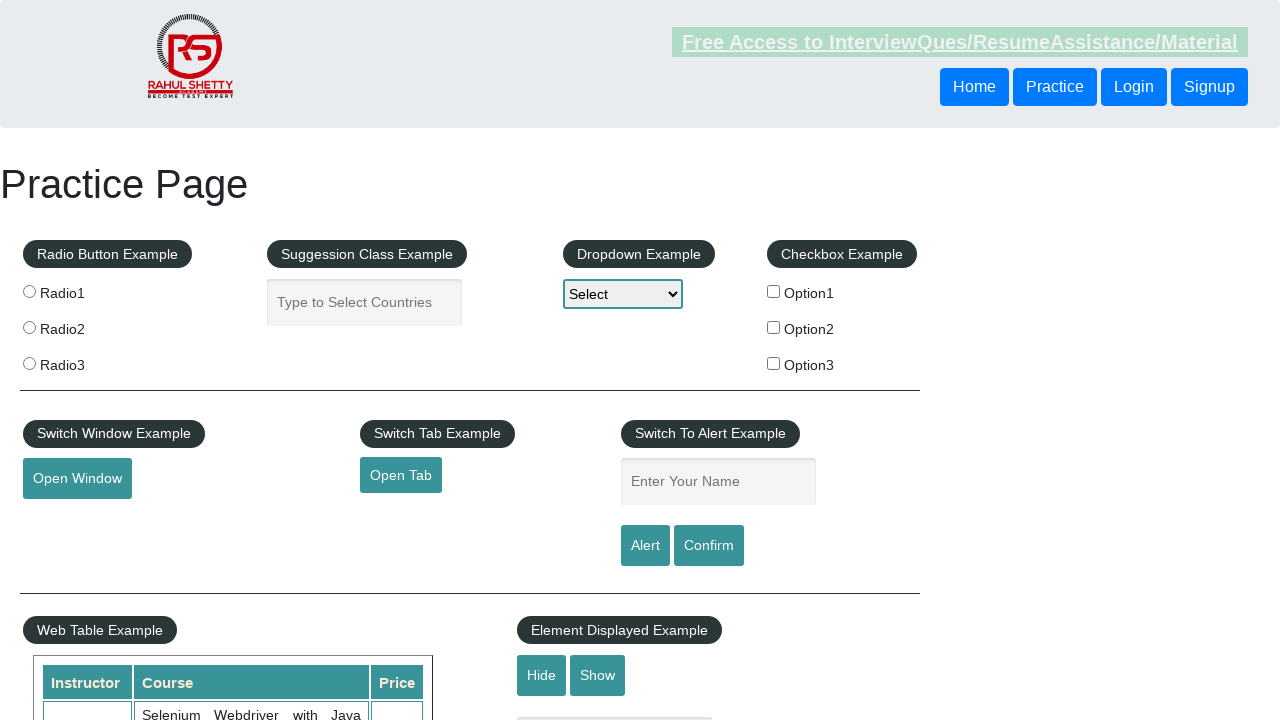

Waited for first header button to be visible
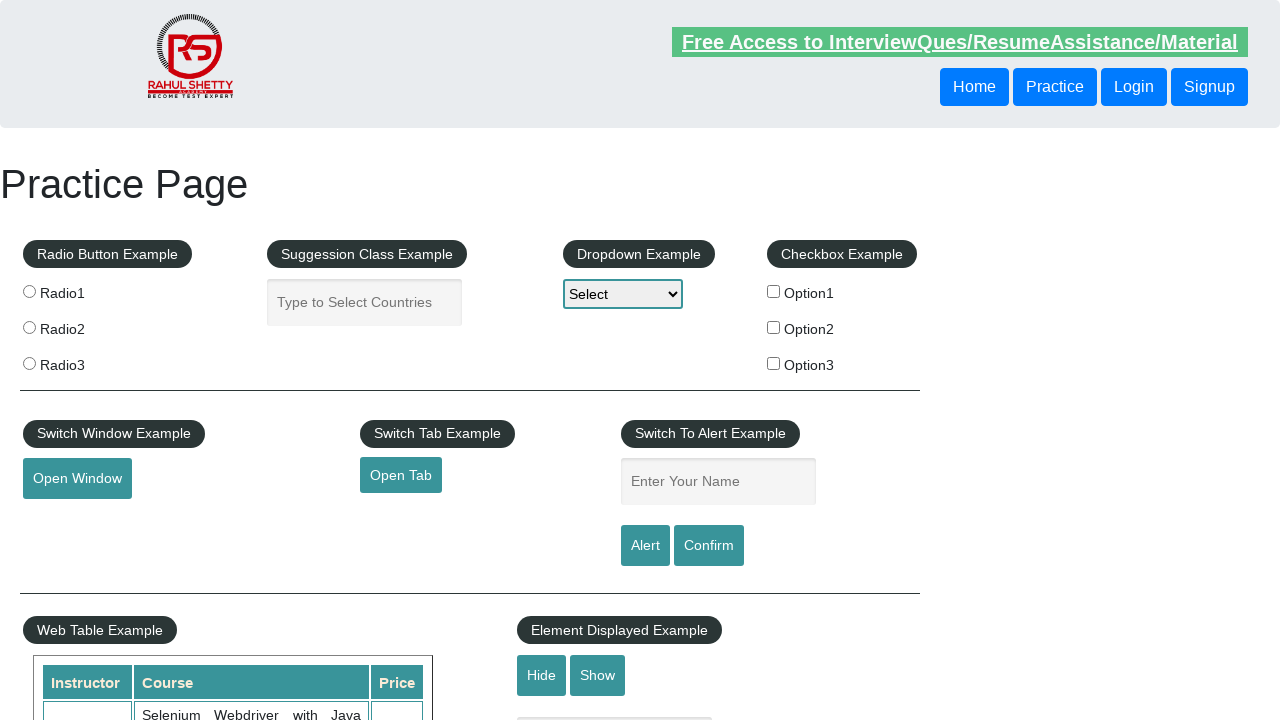

Located button using following-sibling XPath axis
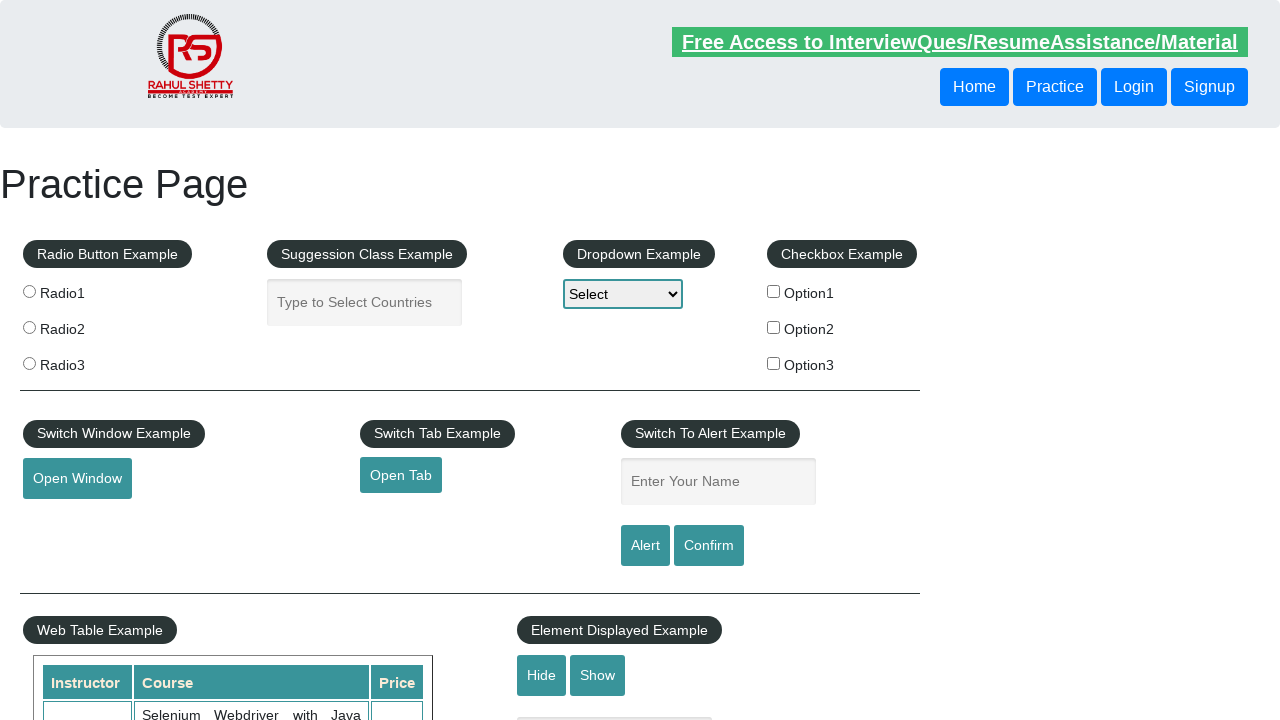

Waited for sibling button to become visible
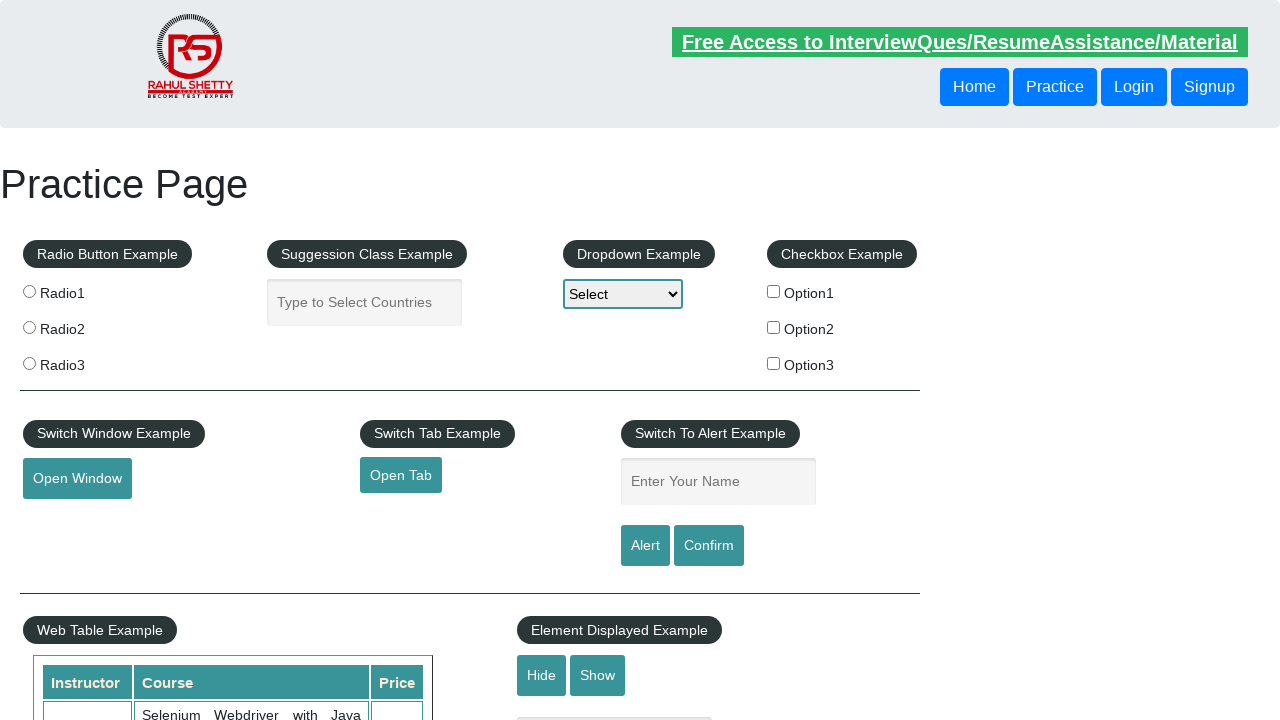

Retrieved text content from sibling button: 'Login'
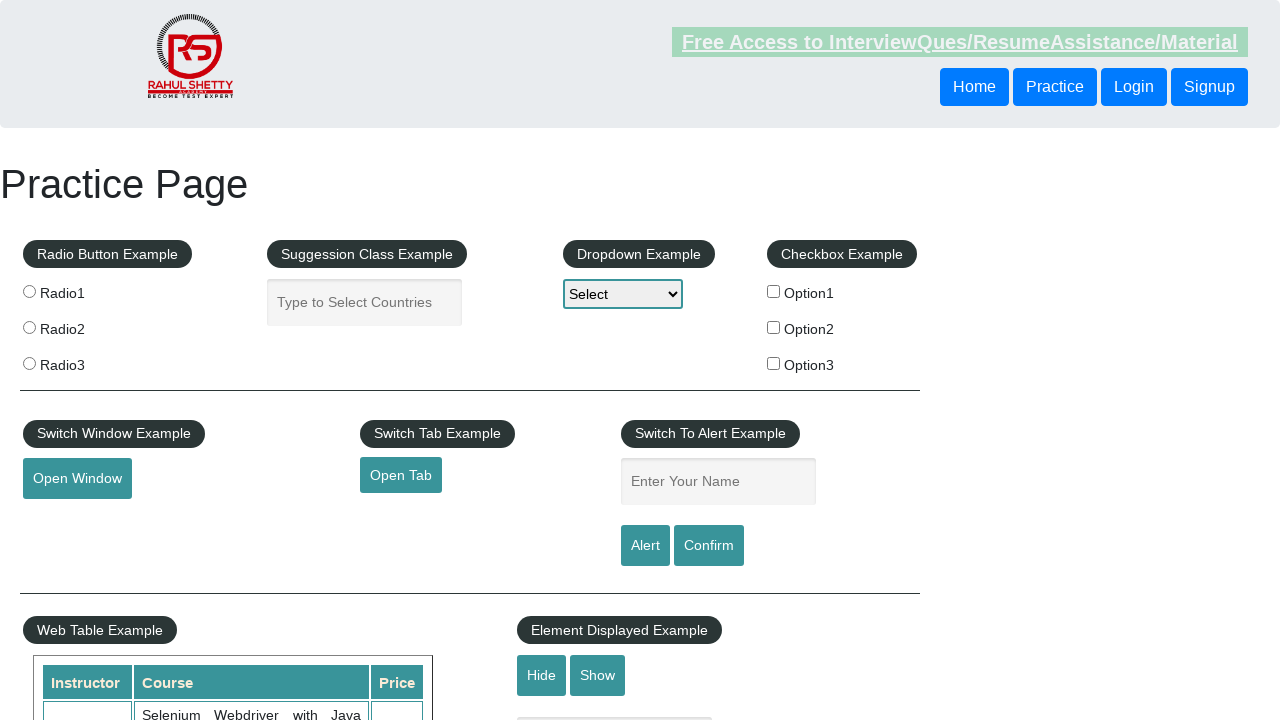

Located button using parent XPath axis
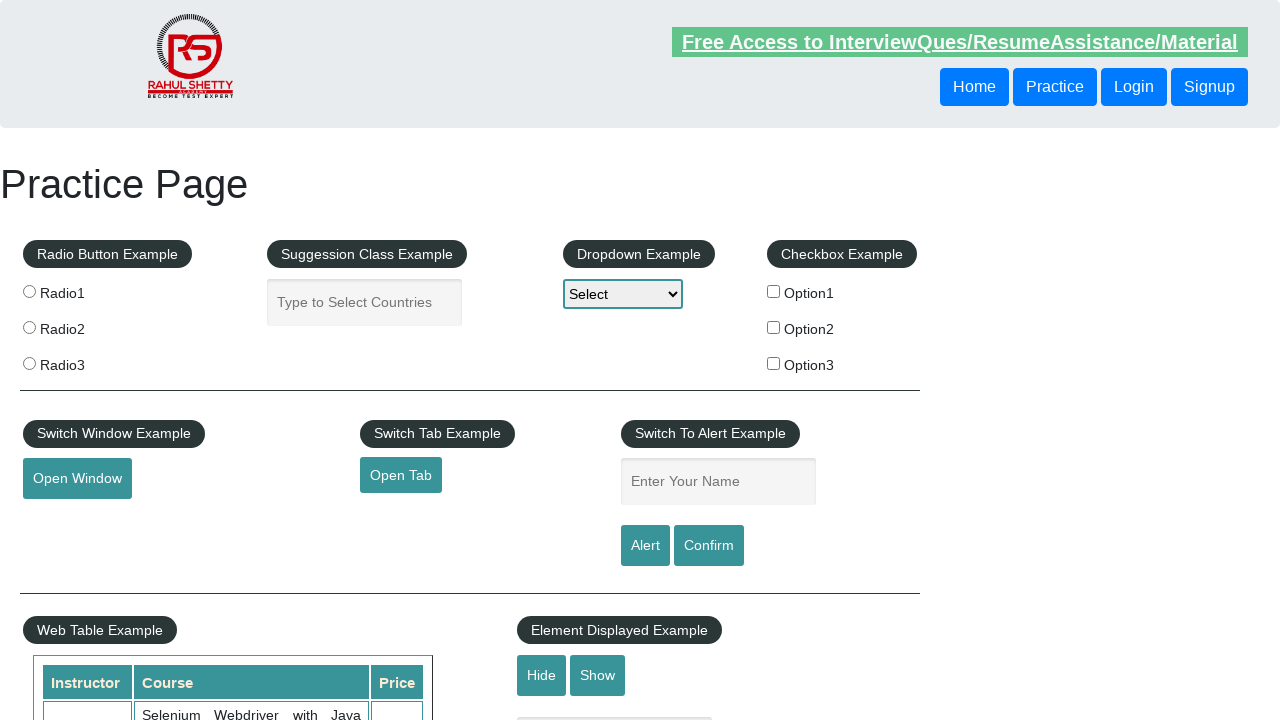

Waited for parent-child button to become visible
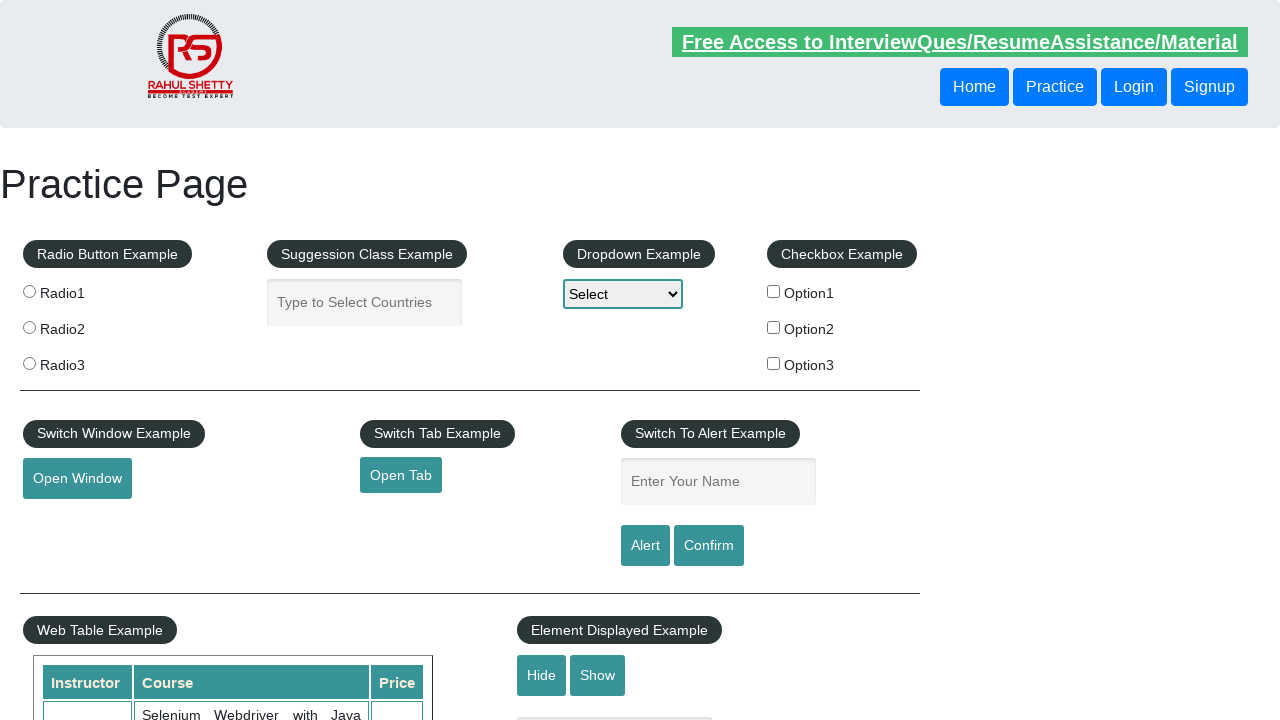

Retrieved text content from parent-child button: 'Login'
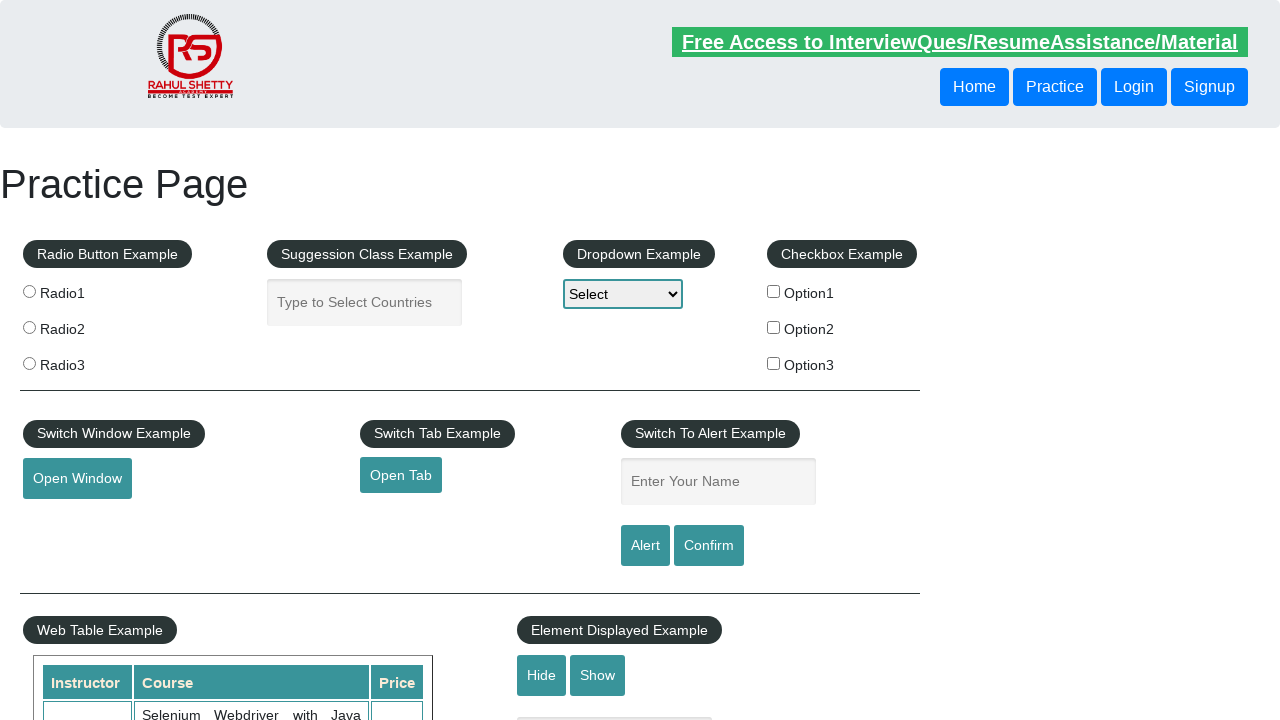

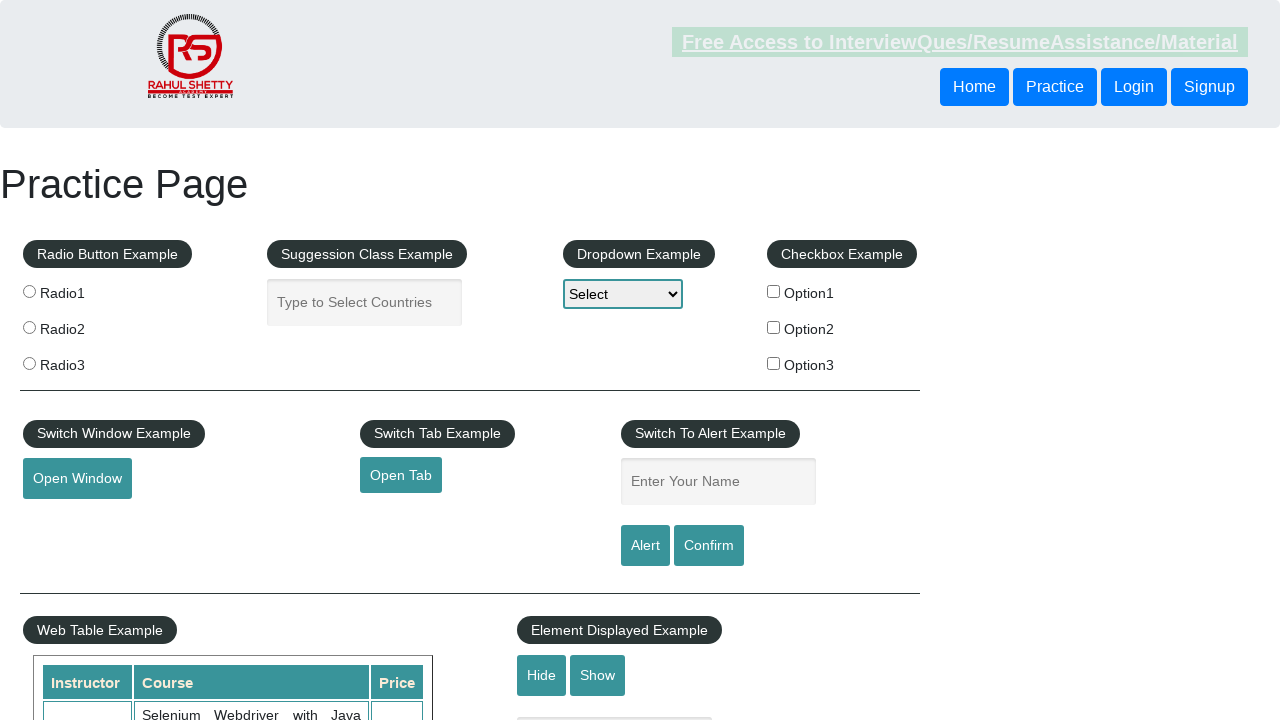